Opens YouTube homepage and waits for the page to fully load

Starting URL: https://www.youtube.com/

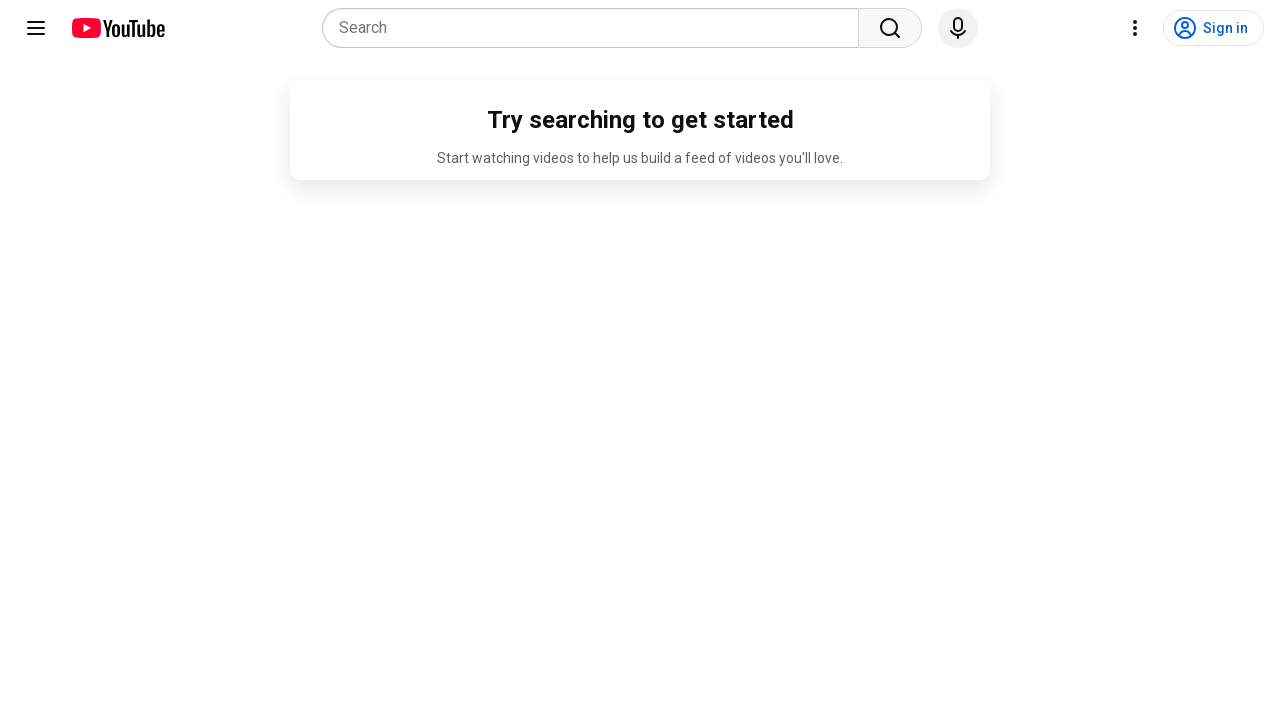

Navigated to YouTube homepage
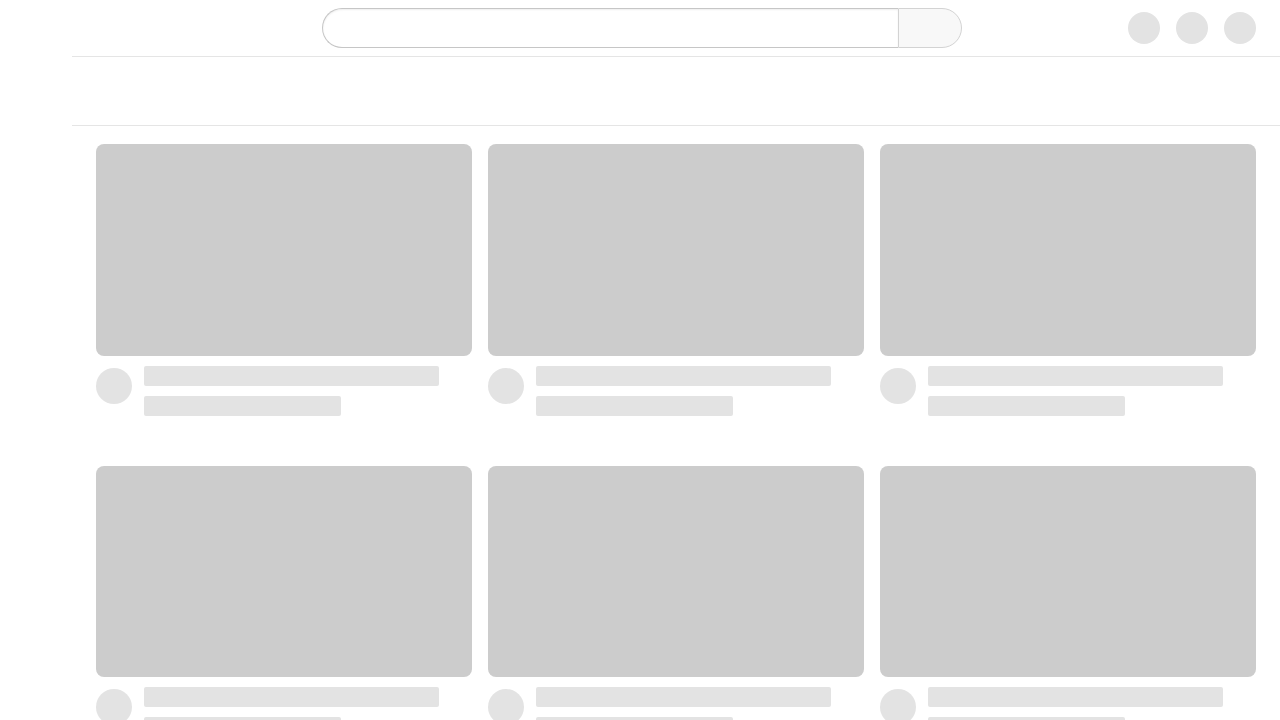

YouTube homepage fully loaded (networkidle state reached)
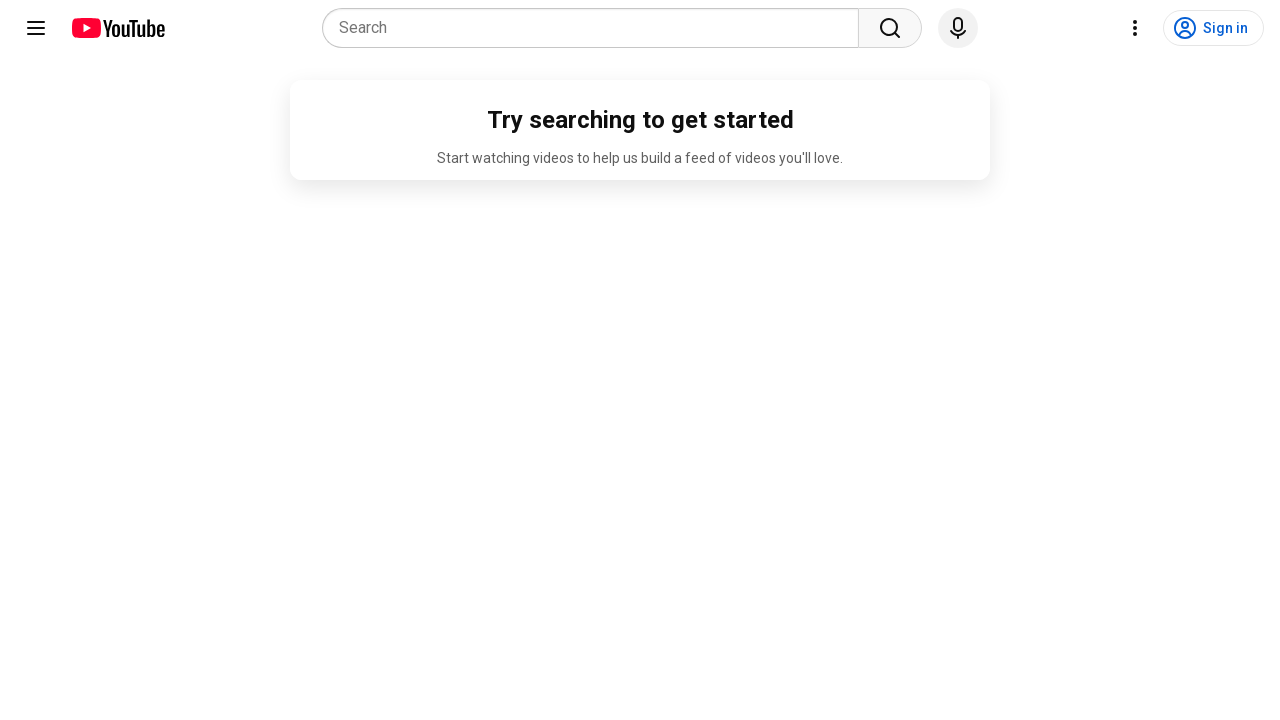

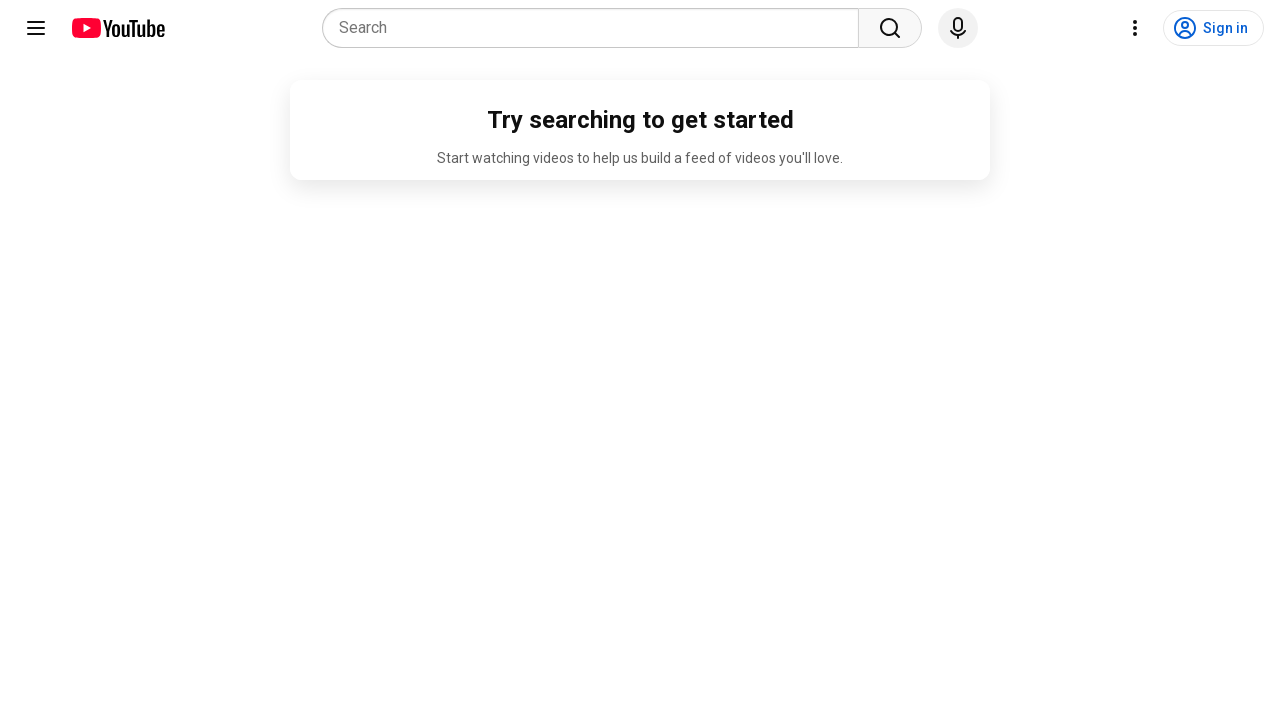